Solves a math problem by extracting a value from an element attribute, calculating the result, and filling a form with checkboxes before submission

Starting URL: http://suninjuly.github.io/get_attribute.html

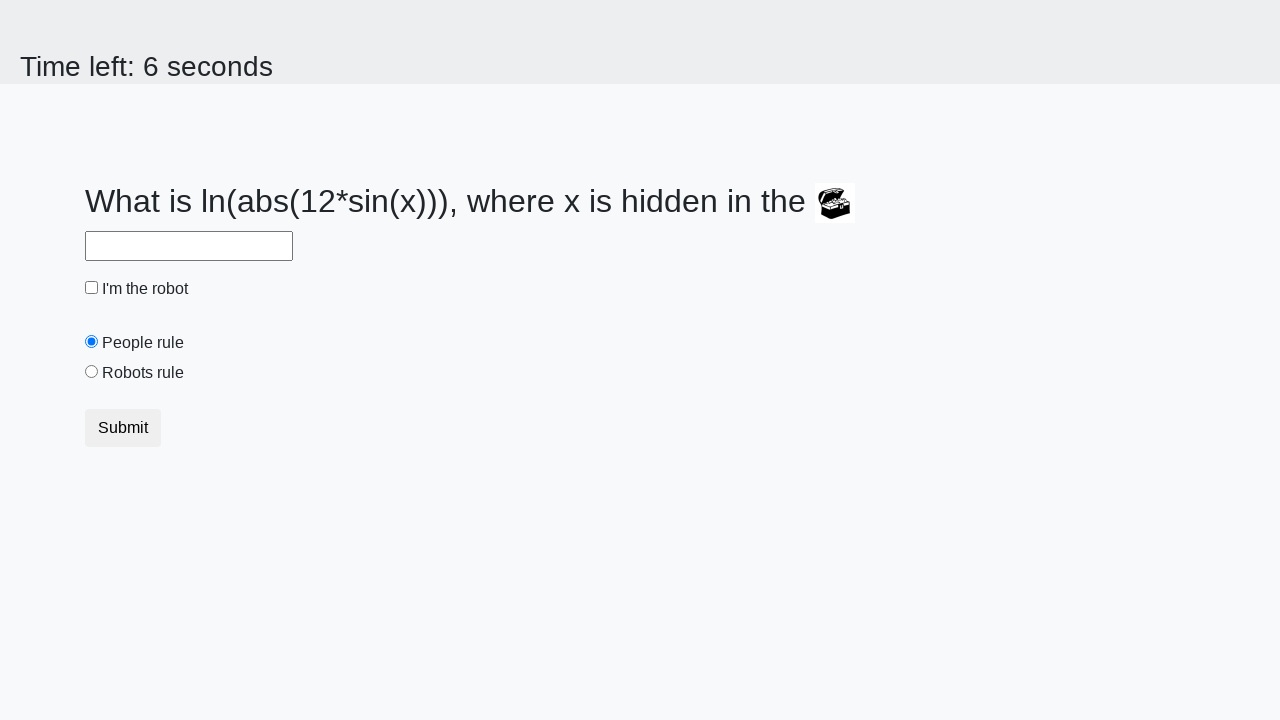

Located treasure element
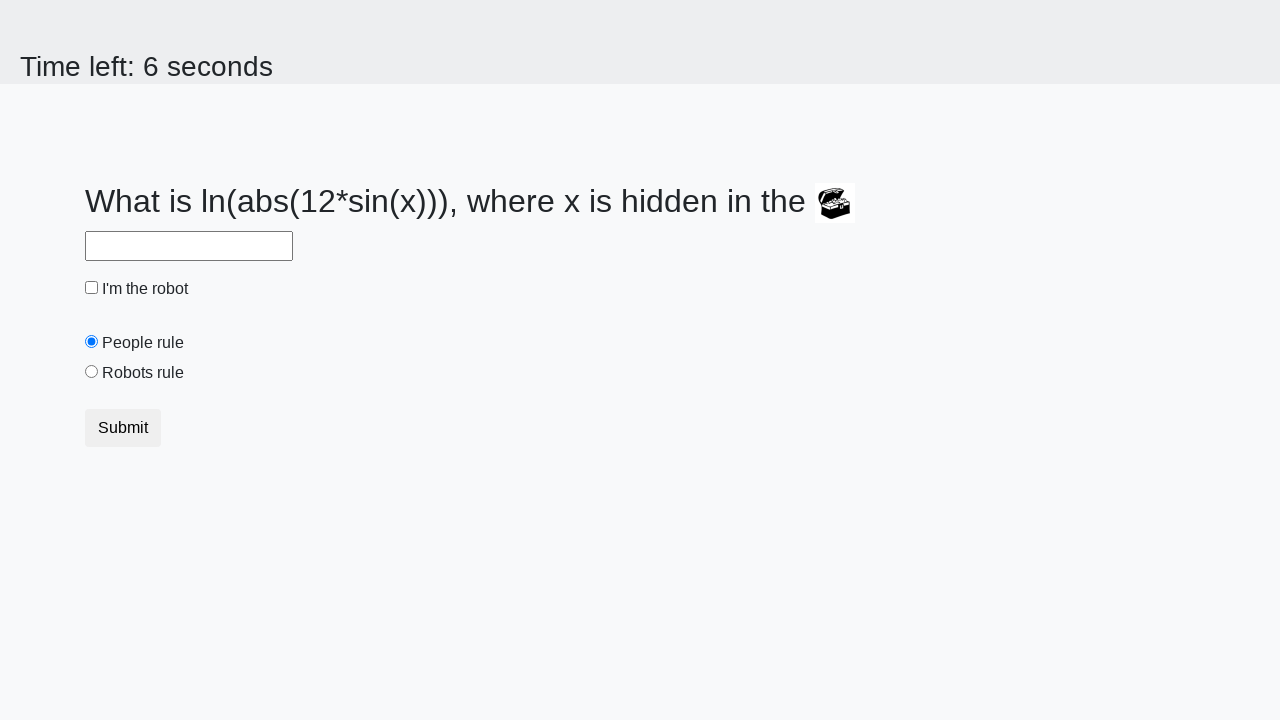

Extracted valuex attribute from treasure element: 942
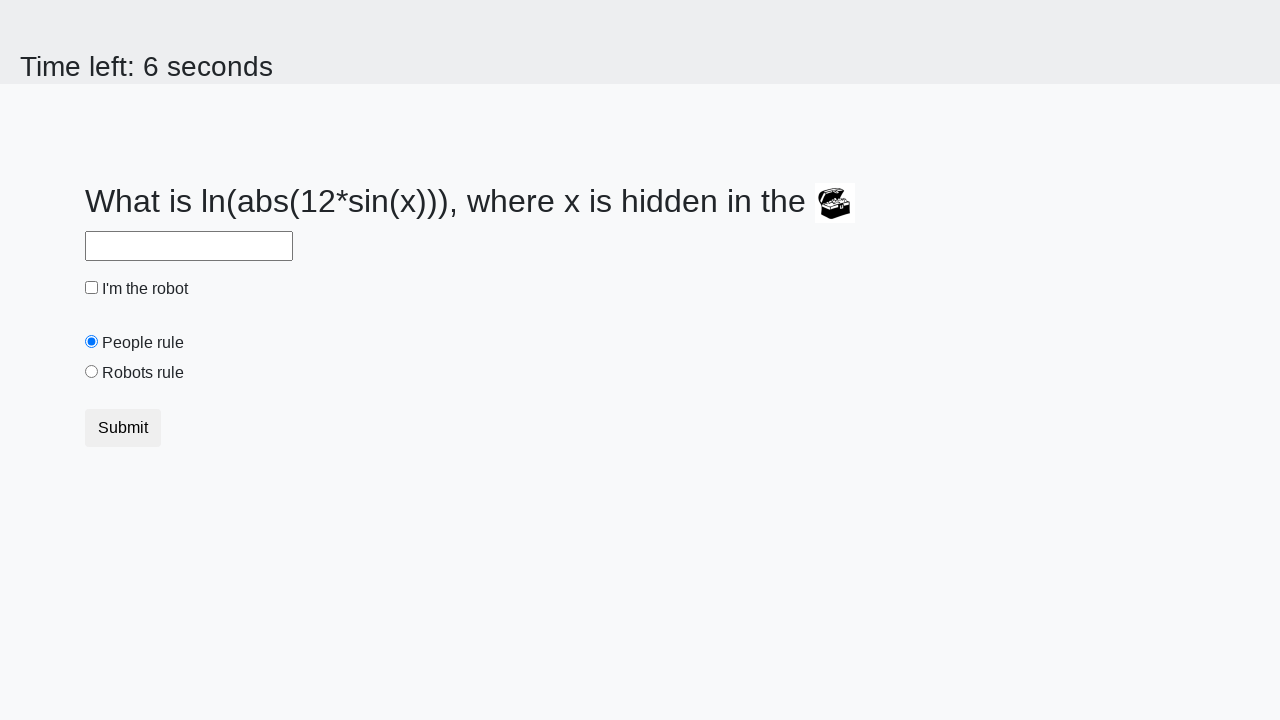

Calculated math result: 1.7079934104489918
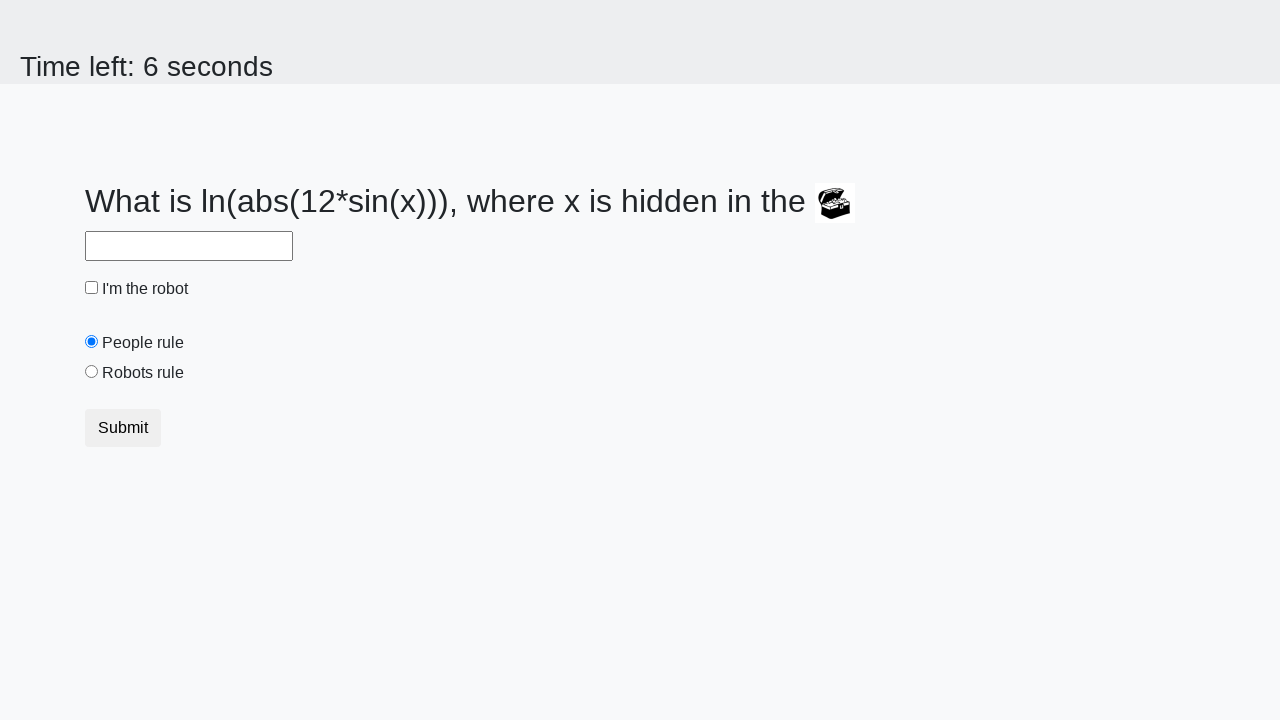

Filled answer field with calculated value: 1.7079934104489918 on input#answer
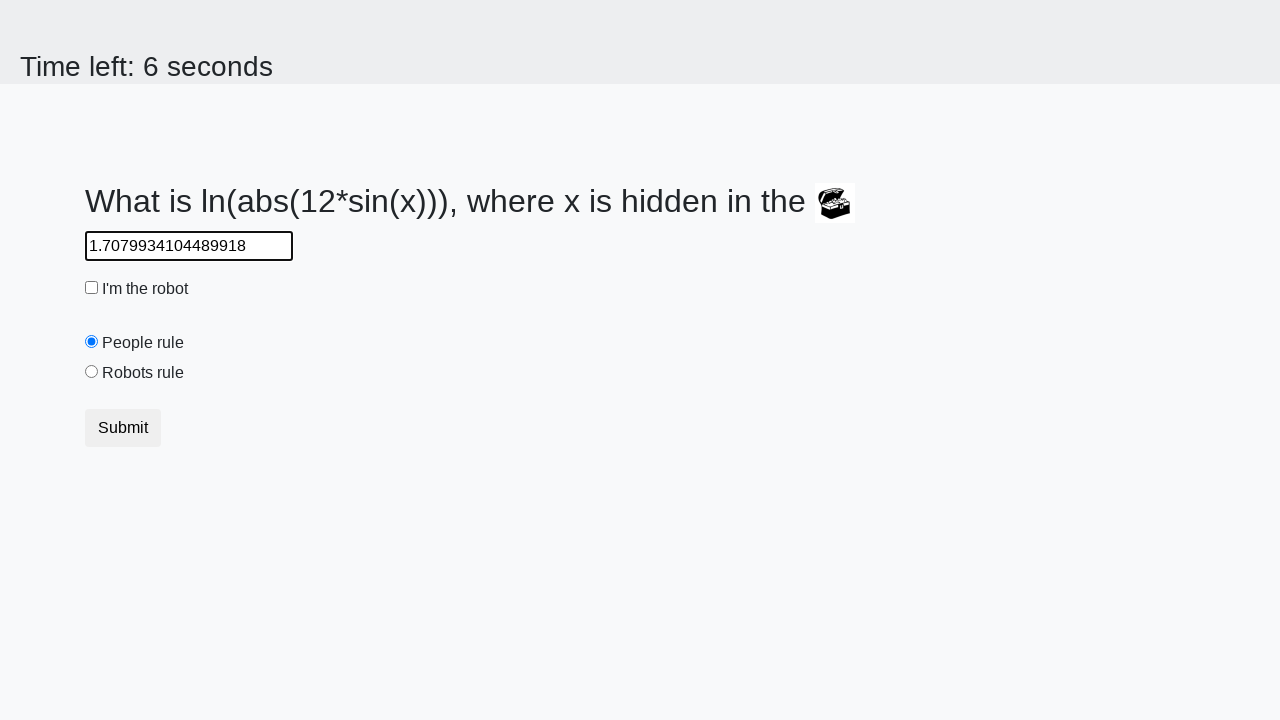

Clicked robot checkbox at (92, 288) on #robotCheckbox
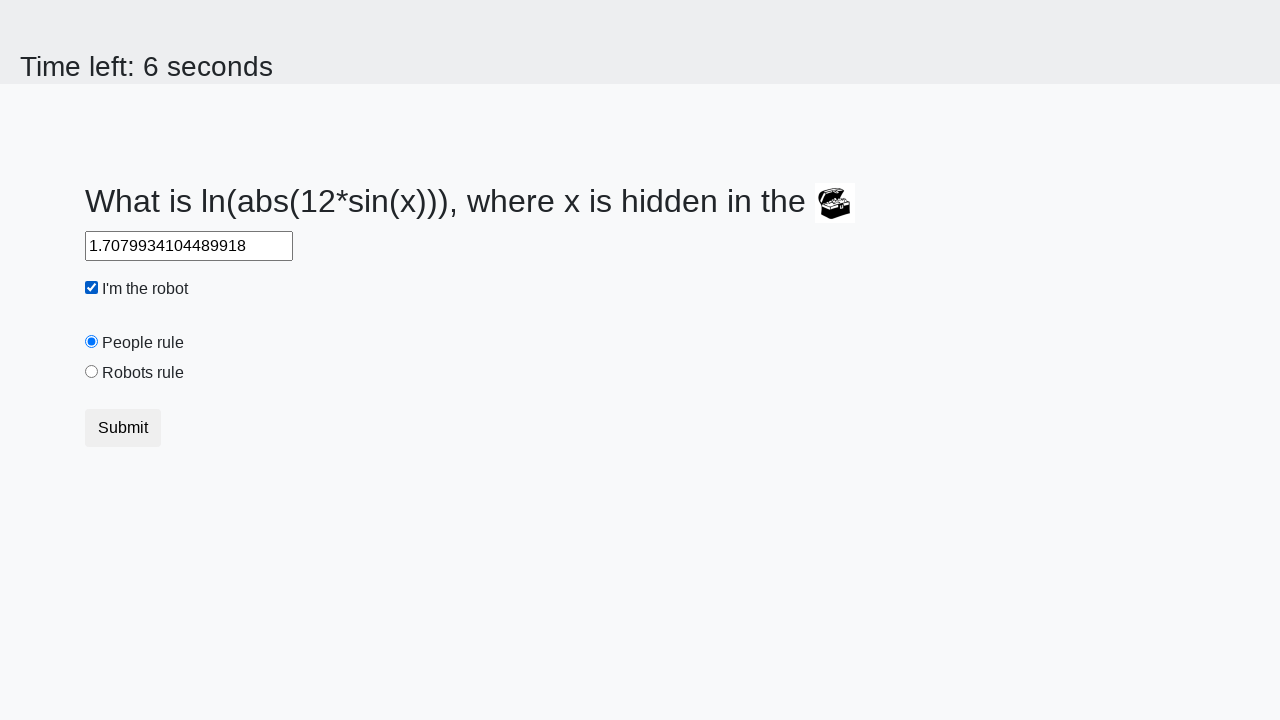

Clicked robots rule radio button at (92, 372) on #robotsRule
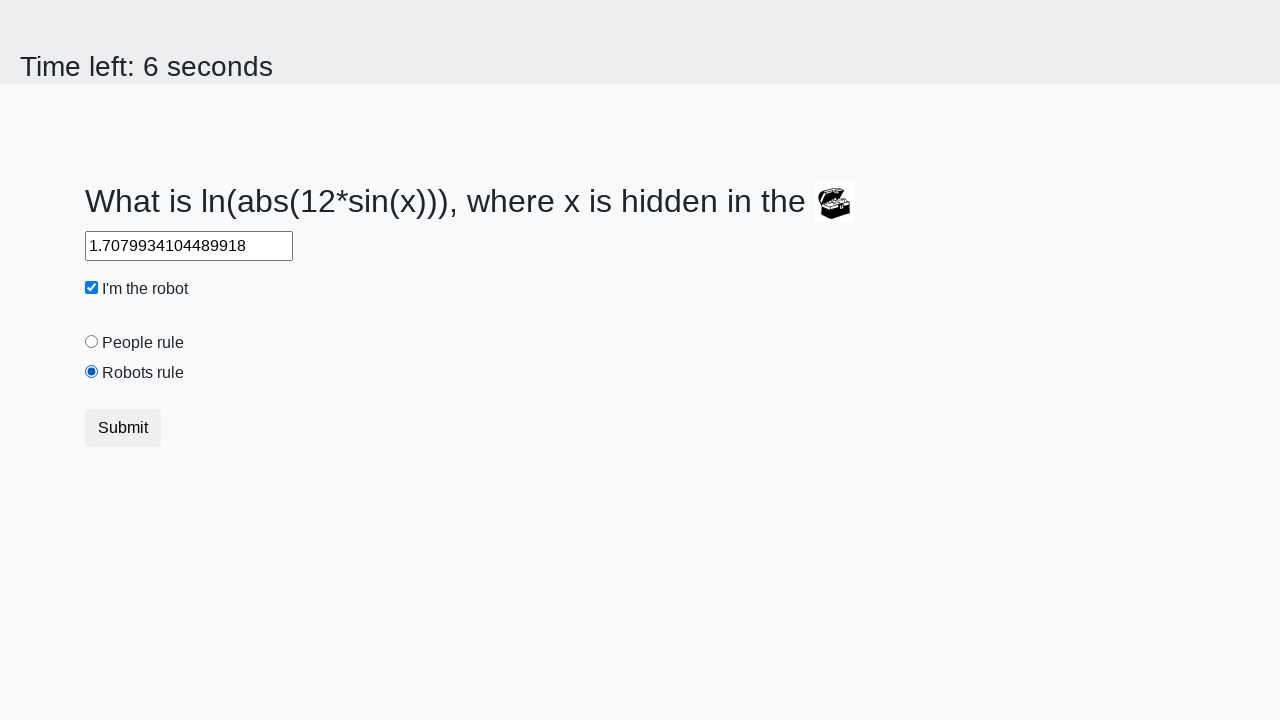

Clicked submit button to submit form at (123, 428) on button.btn
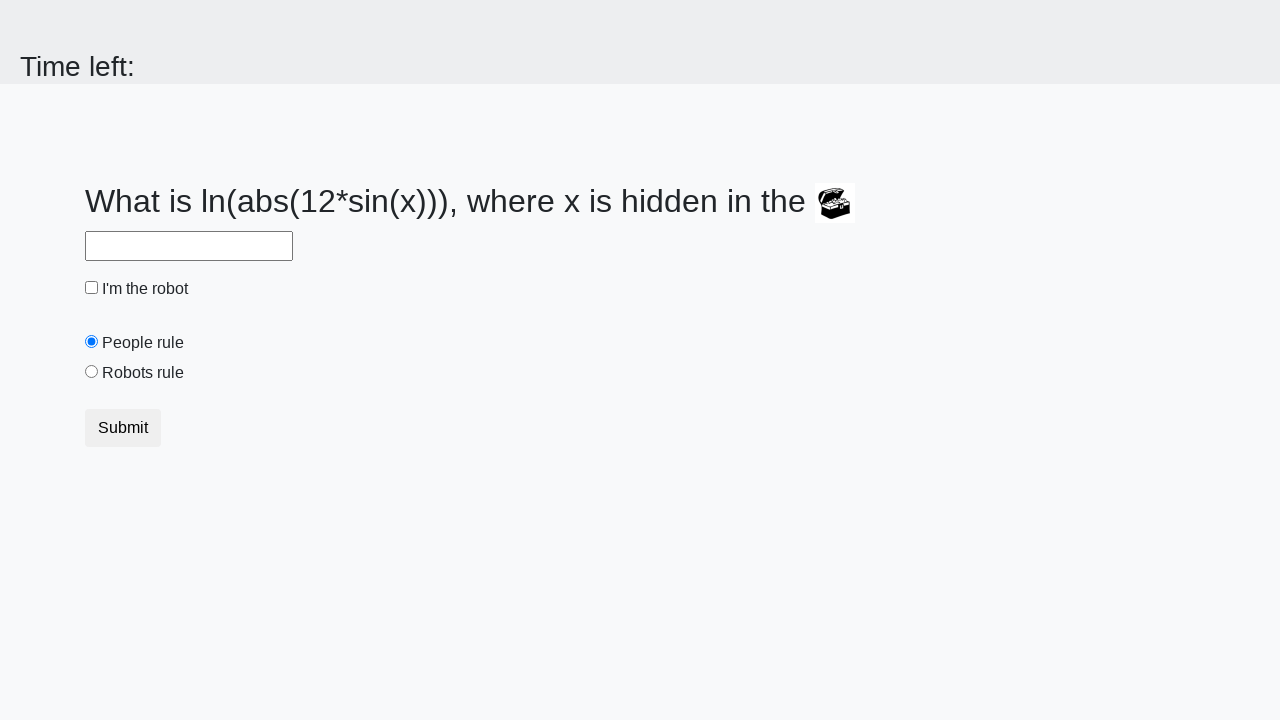

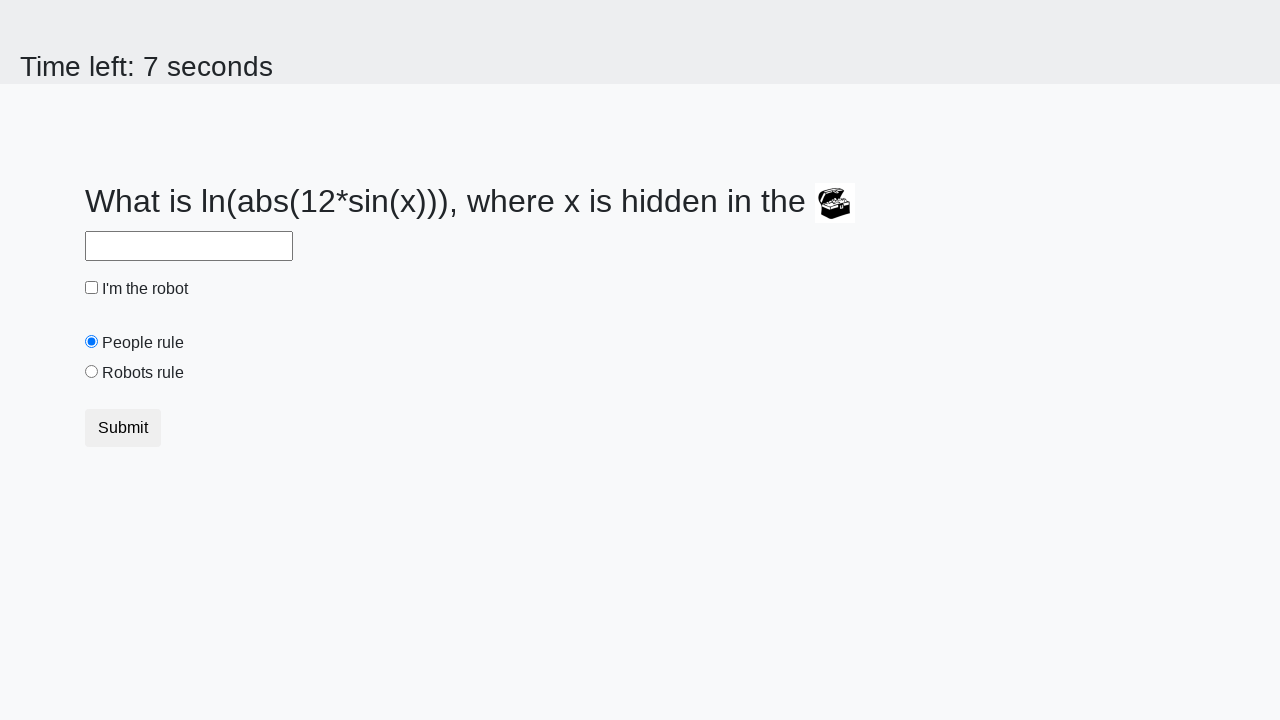